Tests navigation to a specific repository page by clicking on the webdriverio/webdriverio repository link

Starting URL: https://github.com/webdriverio

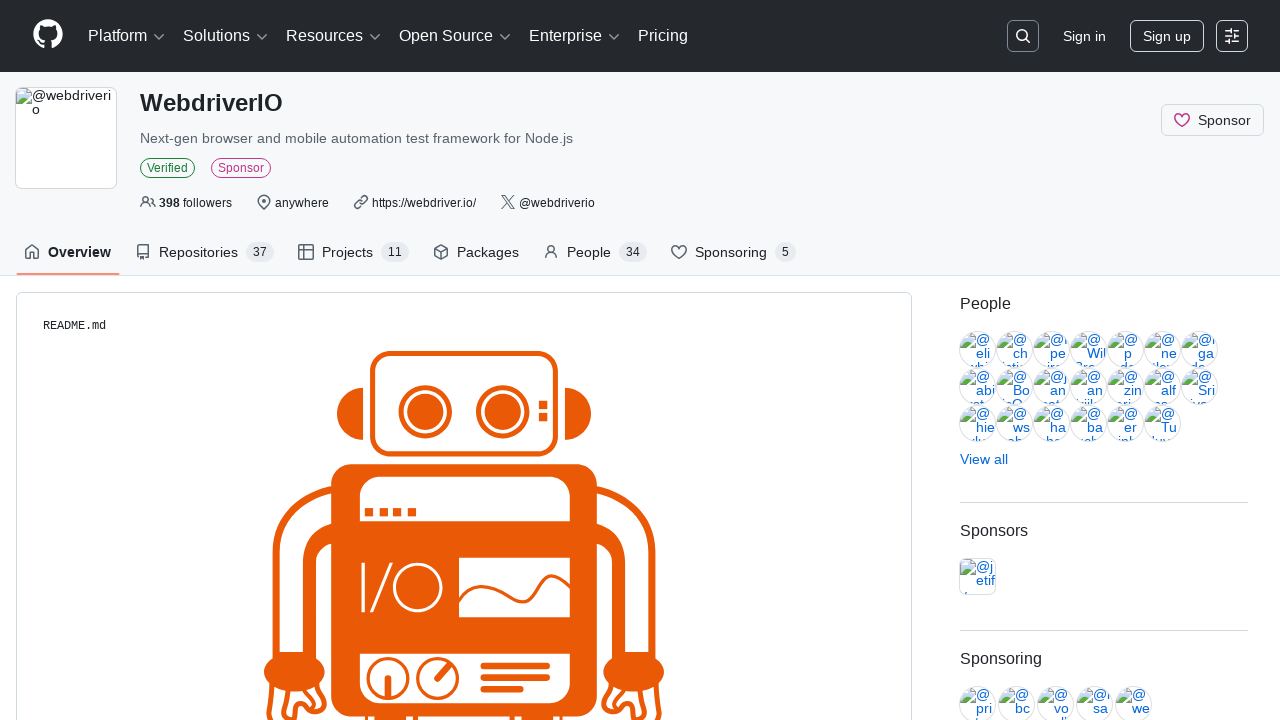

Header loaded on GitHub homepage
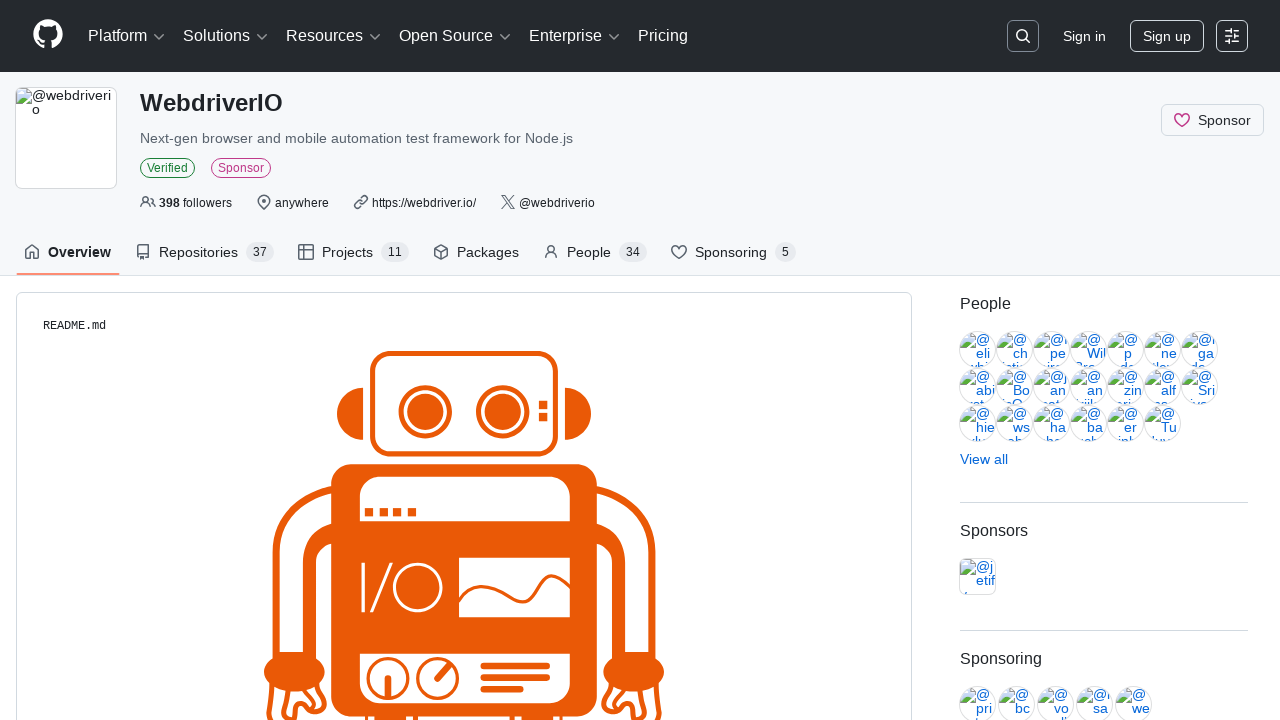

Clicked on webdriverio/webdriverio repository link at (97, 361) on a[href="/webdriverio/webdriverio"]
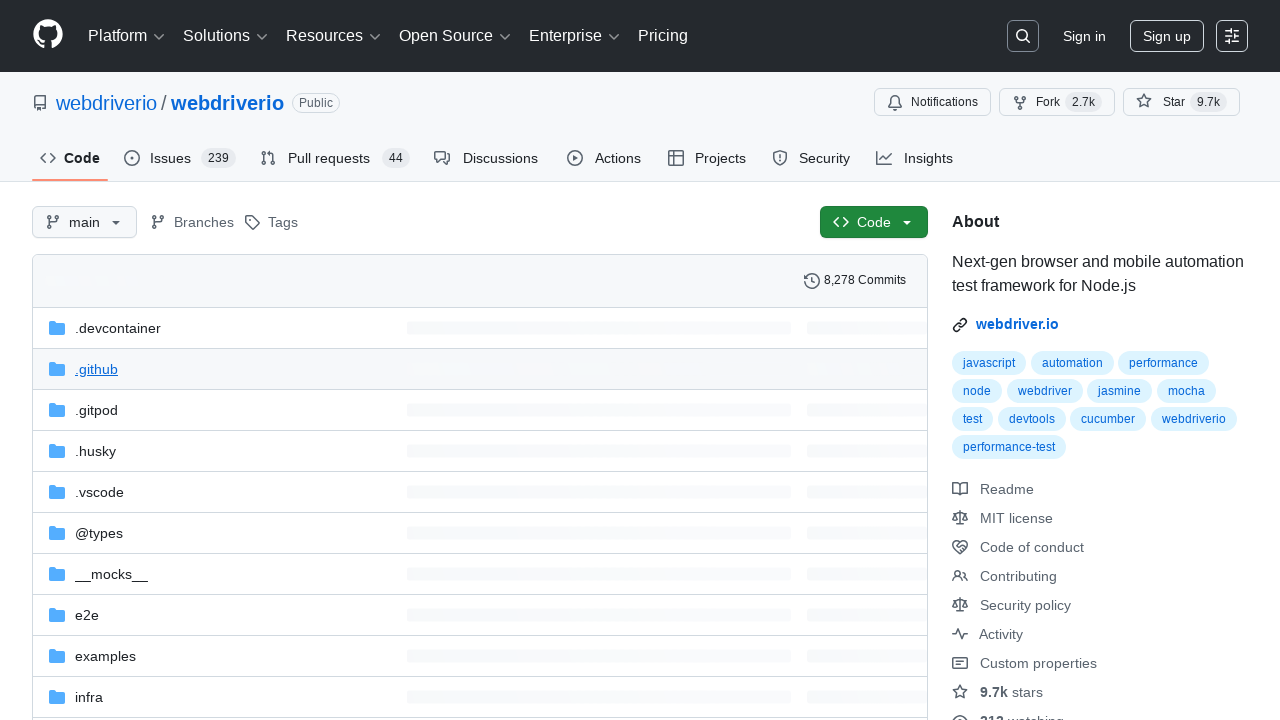

Repository page content loaded successfully
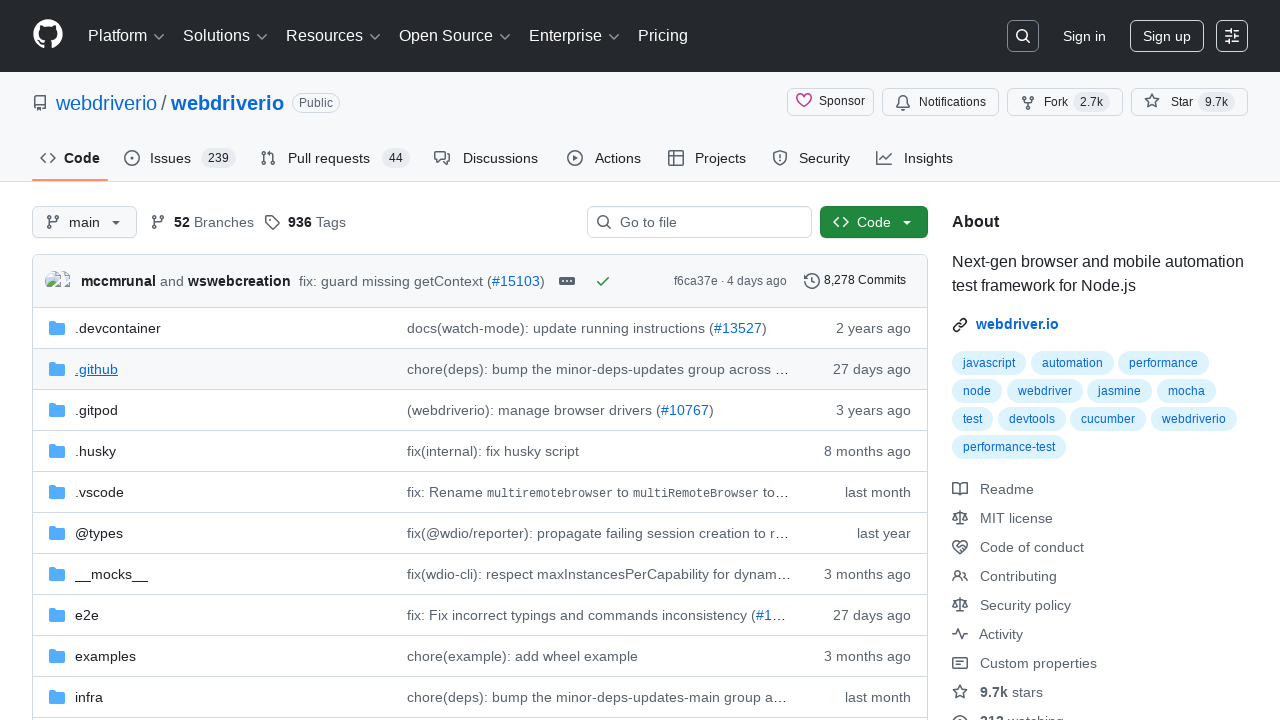

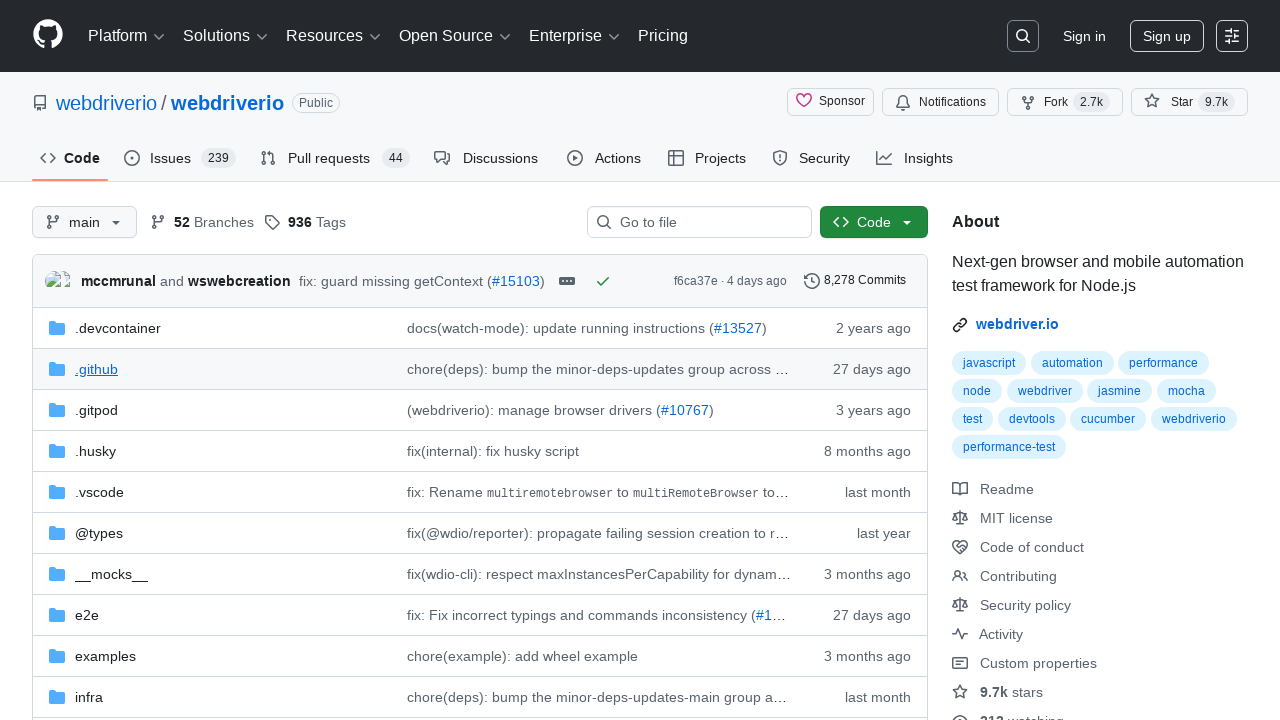